Tests the jQuery UI draggable functionality by switching to an iframe and dragging an element to a new position

Starting URL: https://jqueryui.com/draggable/

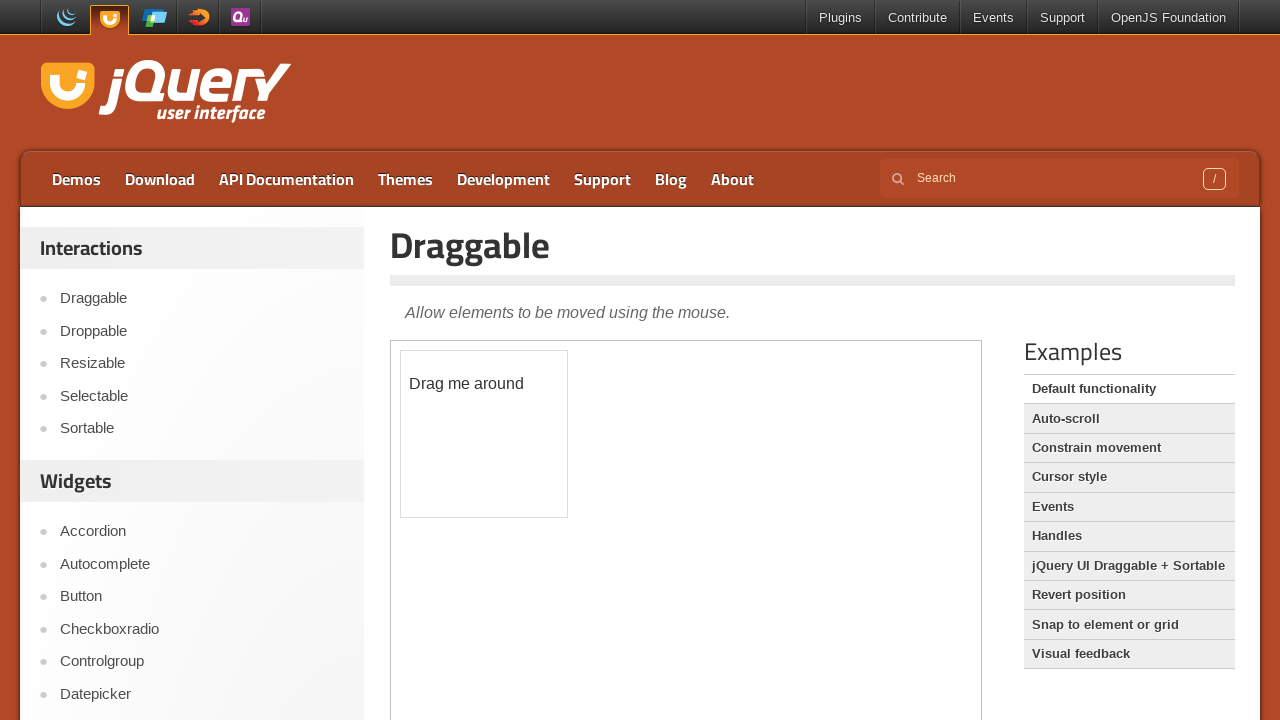

Retrieved all iframe elements, found 1 iframes
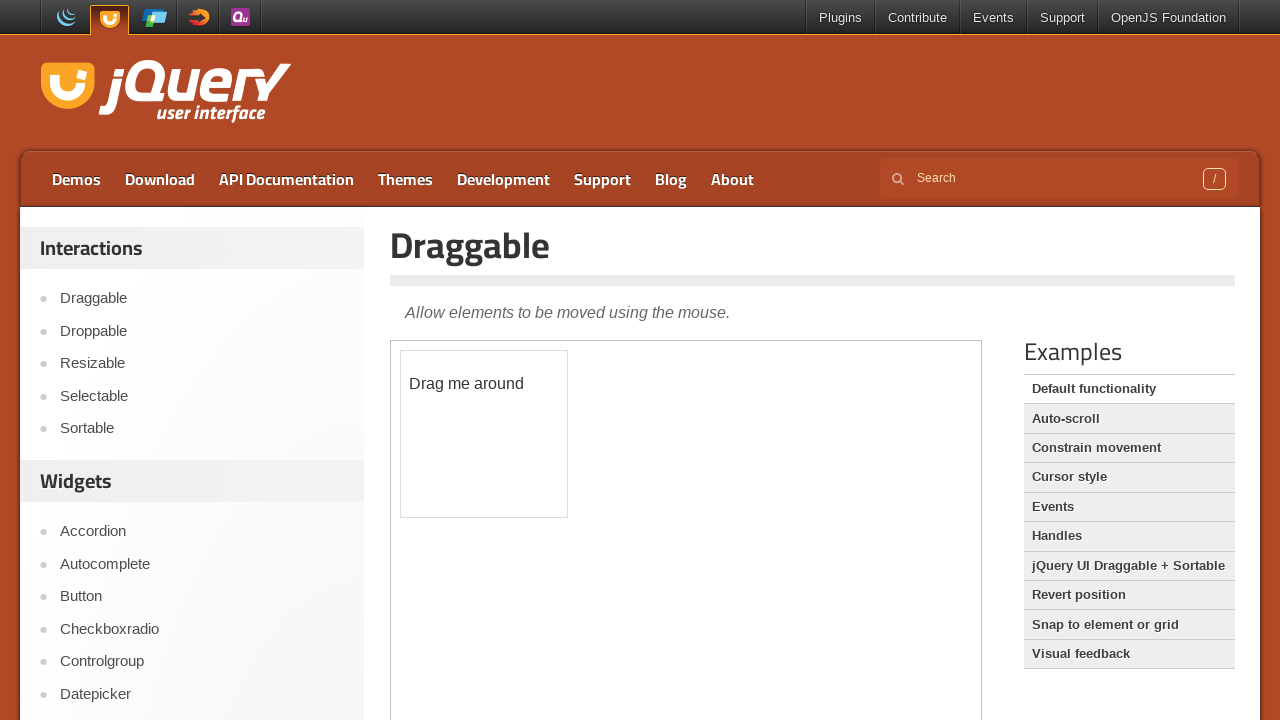

Switched to first iframe containing draggable demo
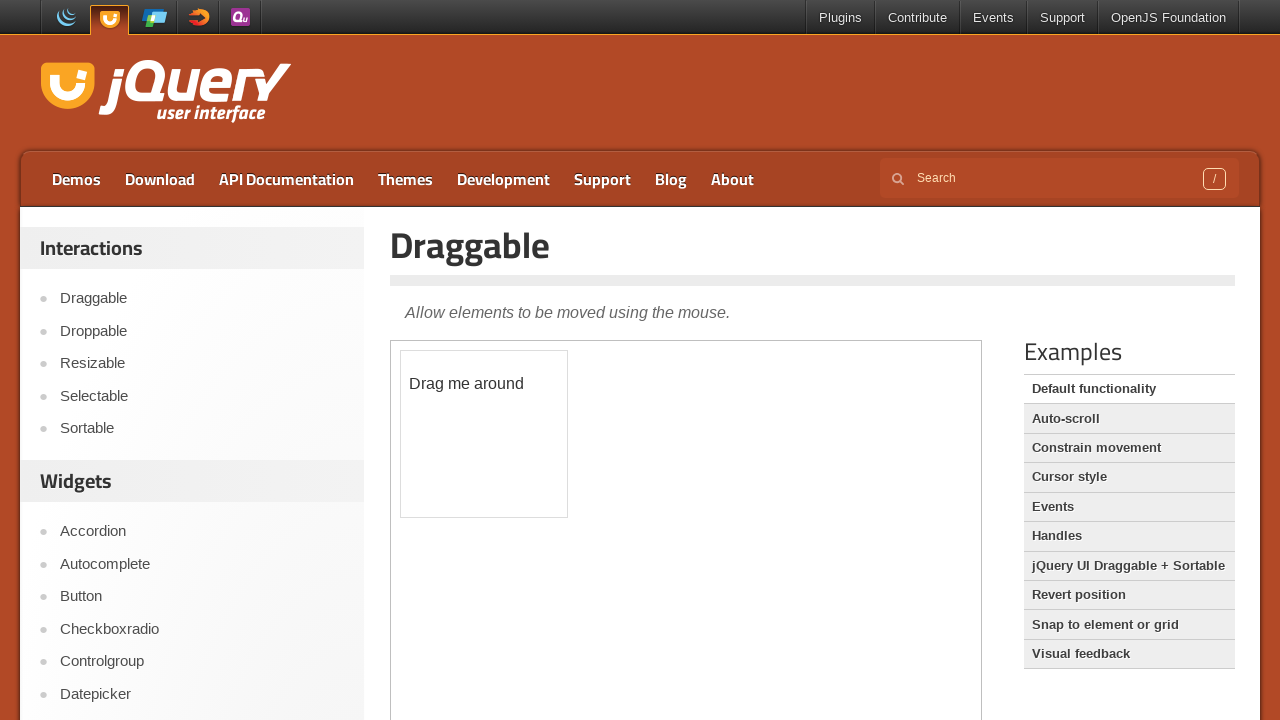

Located draggable element with text: 
	Drag me around

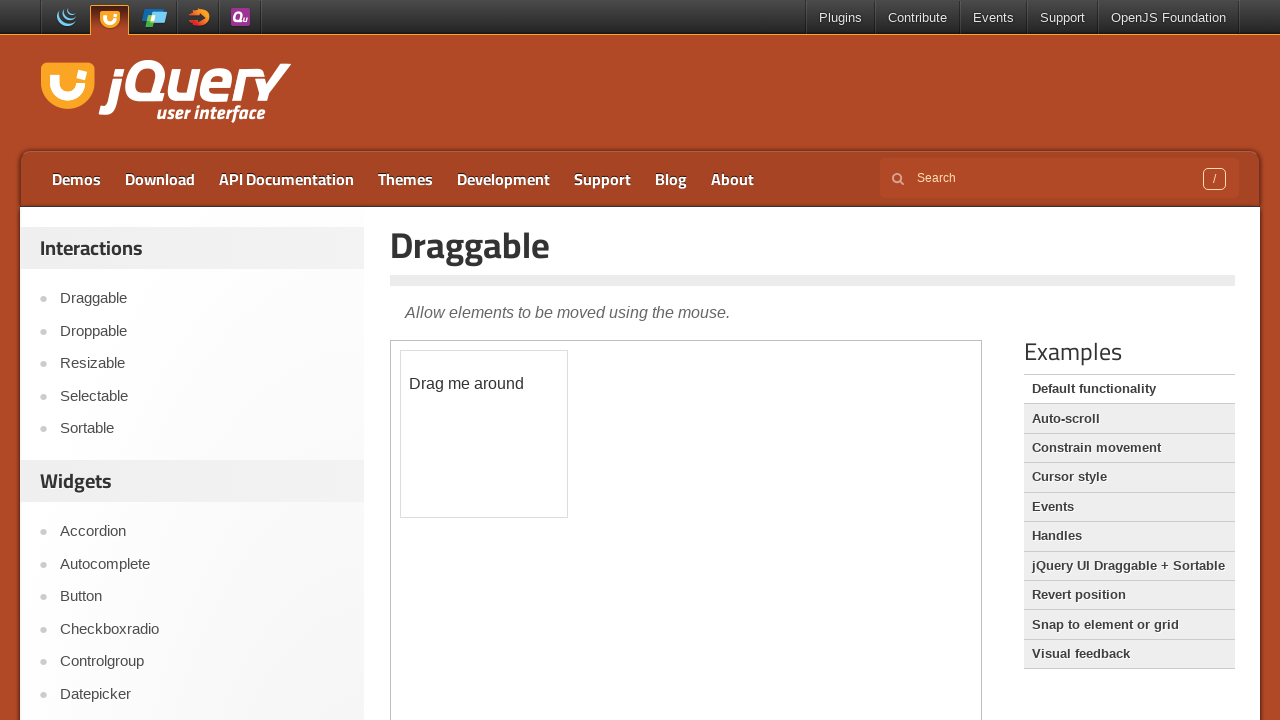

Dragged element 100 pixels horizontally and vertically to new position at (501, 451)
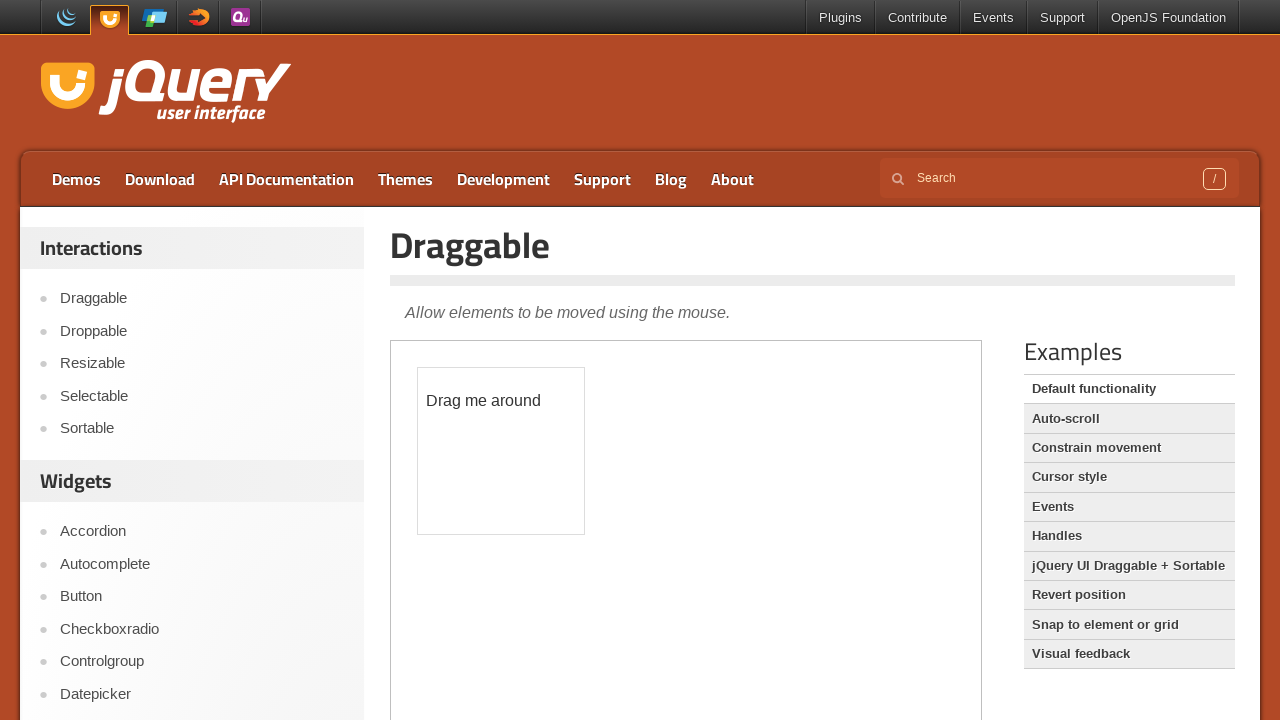

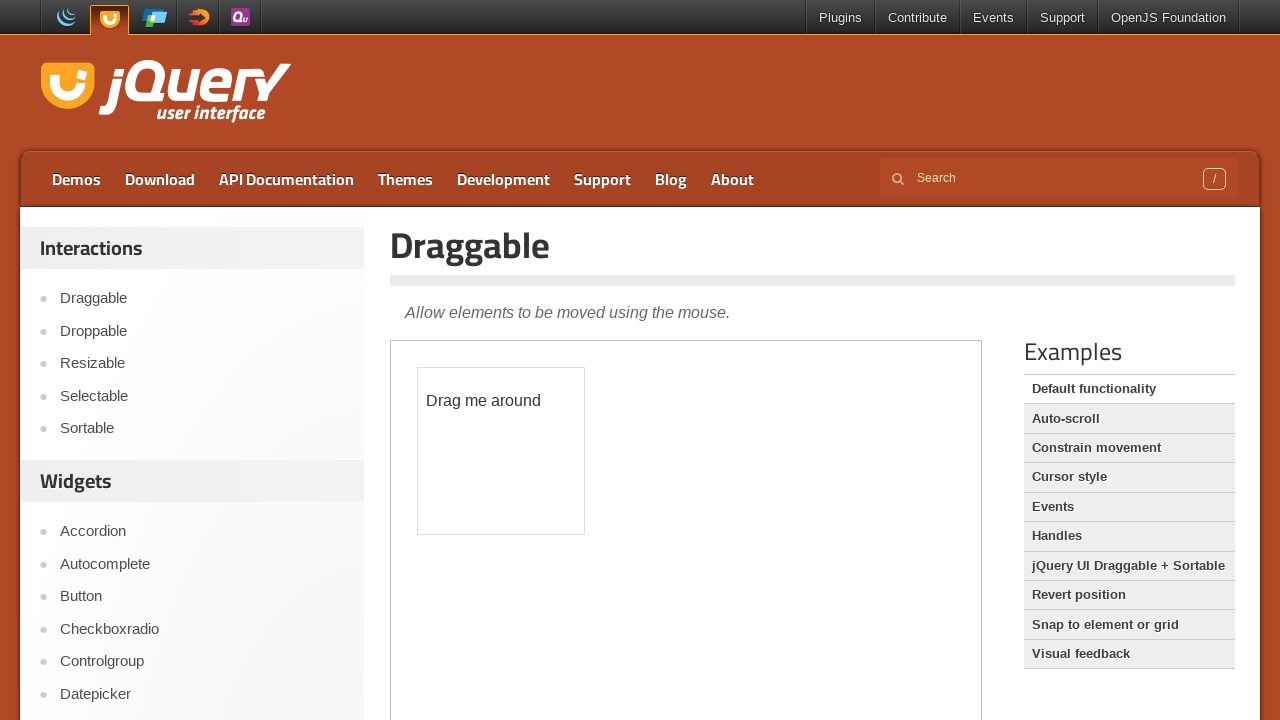